Navigates to a single-page application and verifies that logo and title elements are present and accessible

Starting URL: https://spa2.scrape.center/

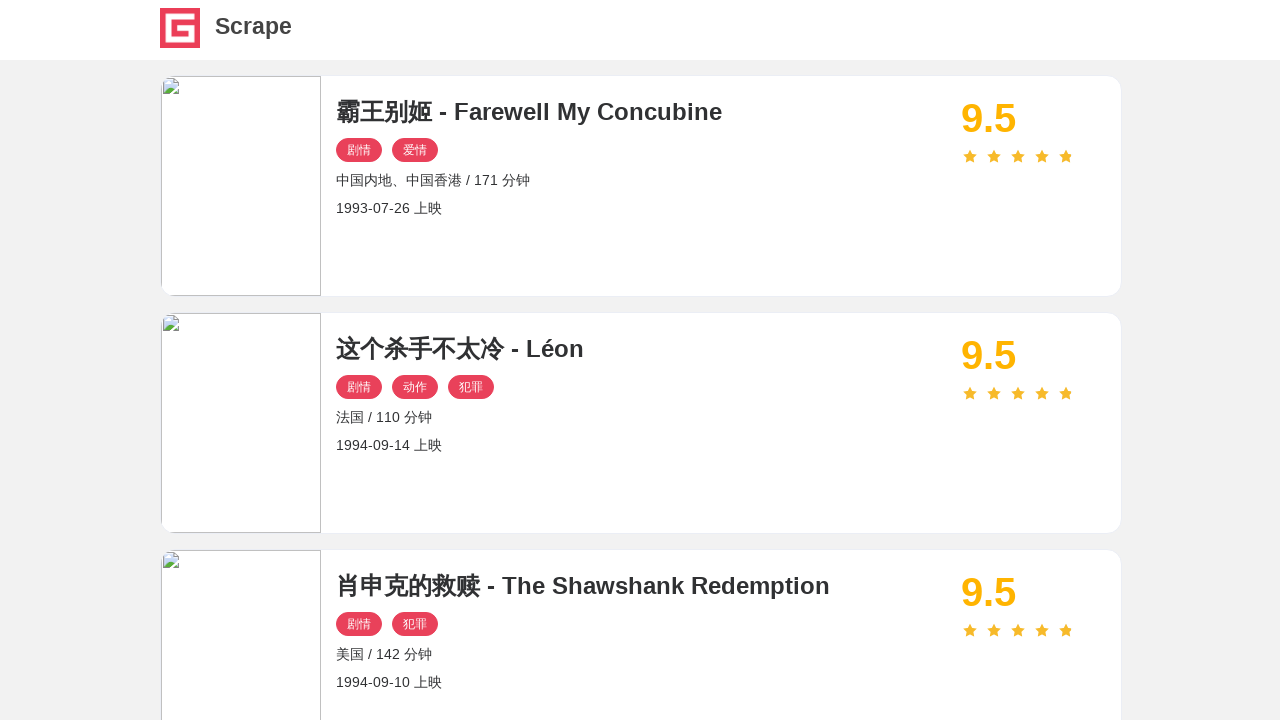

Navigated to https://spa2.scrape.center/
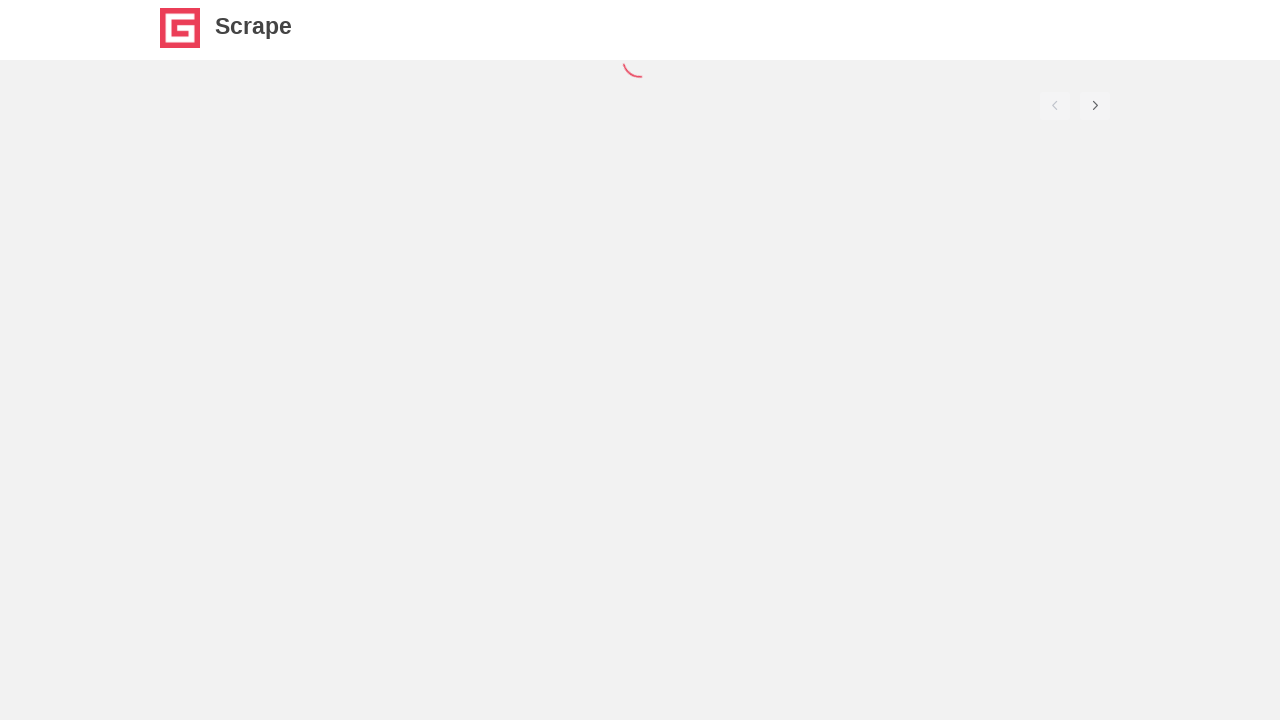

Logo image element became visible
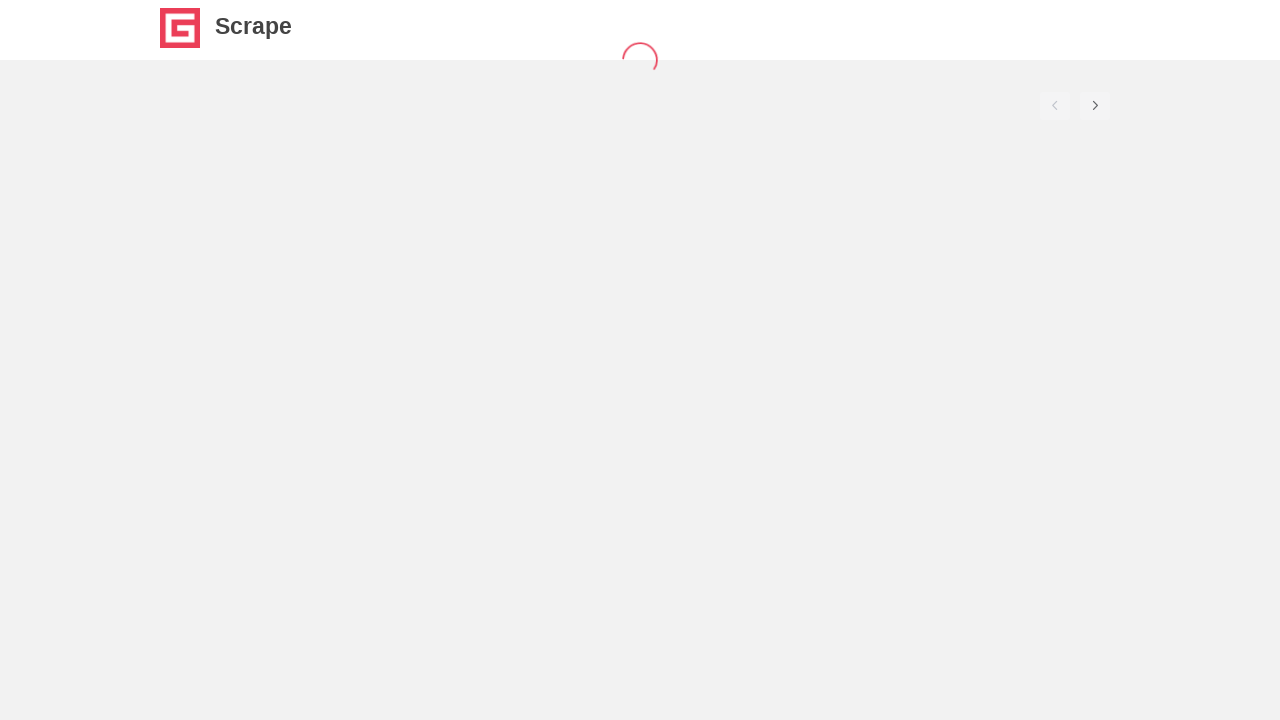

Logo title element became visible
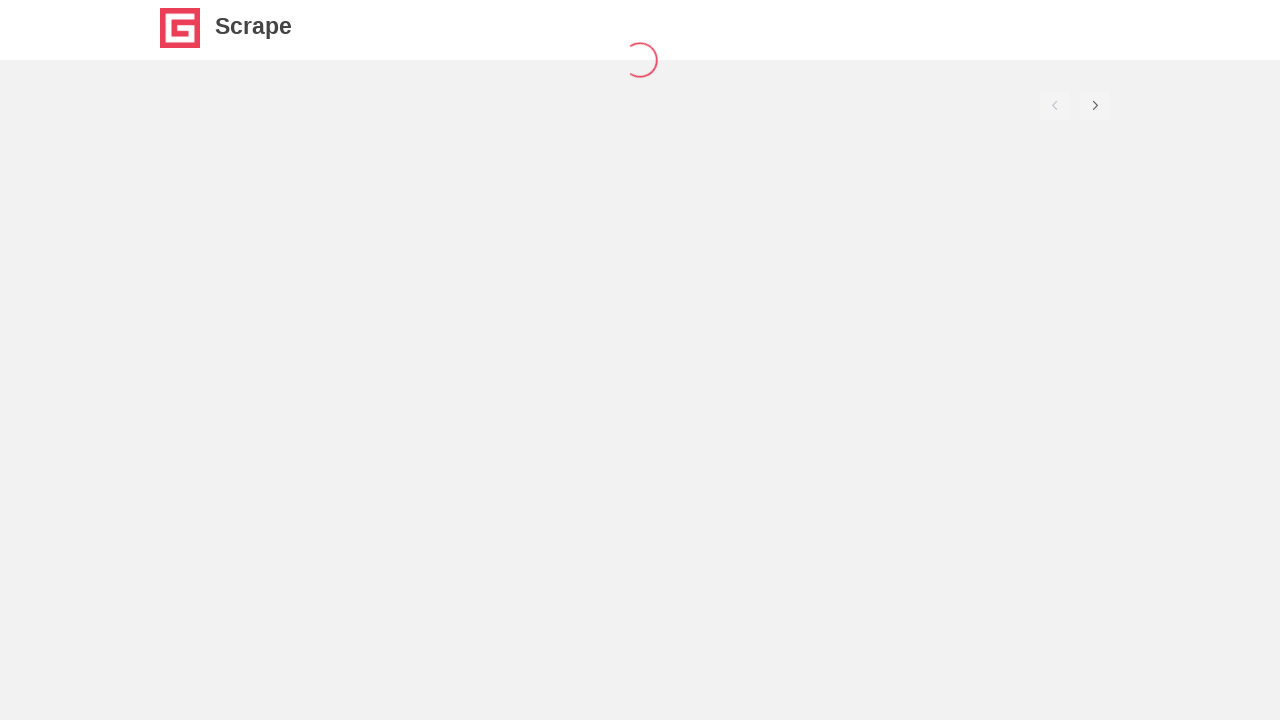

Located logo image element
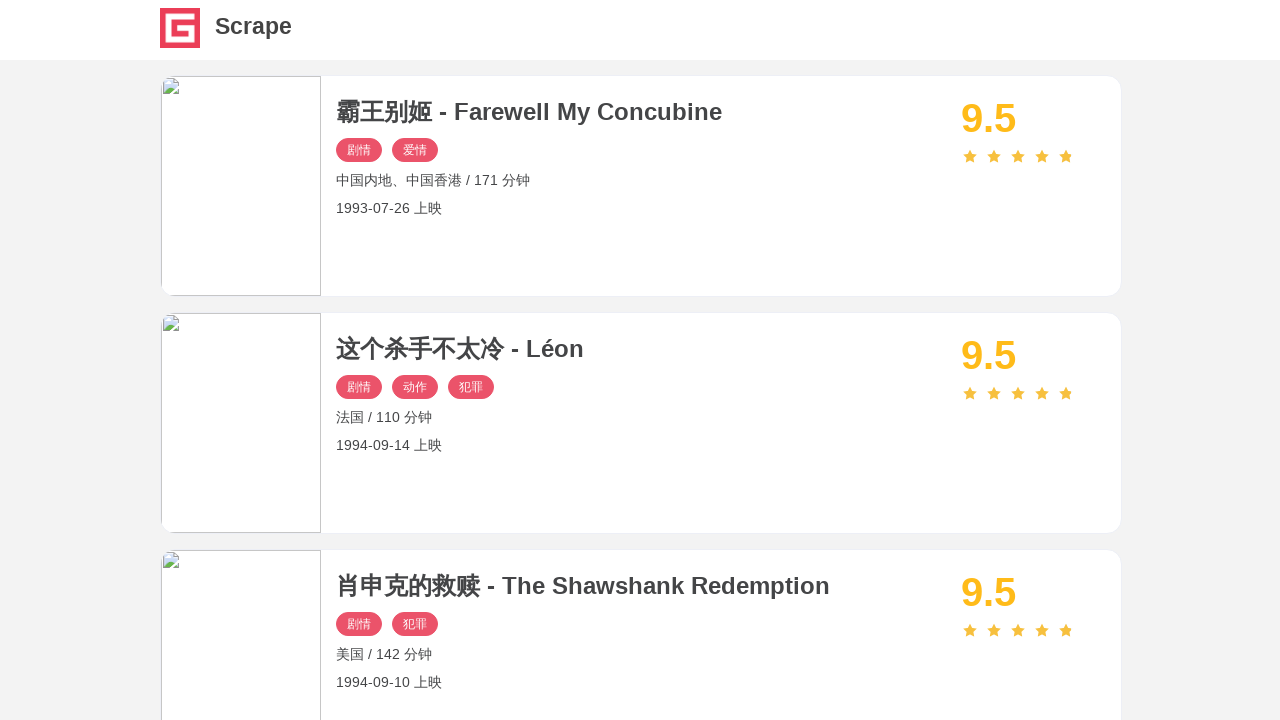

Located logo title element
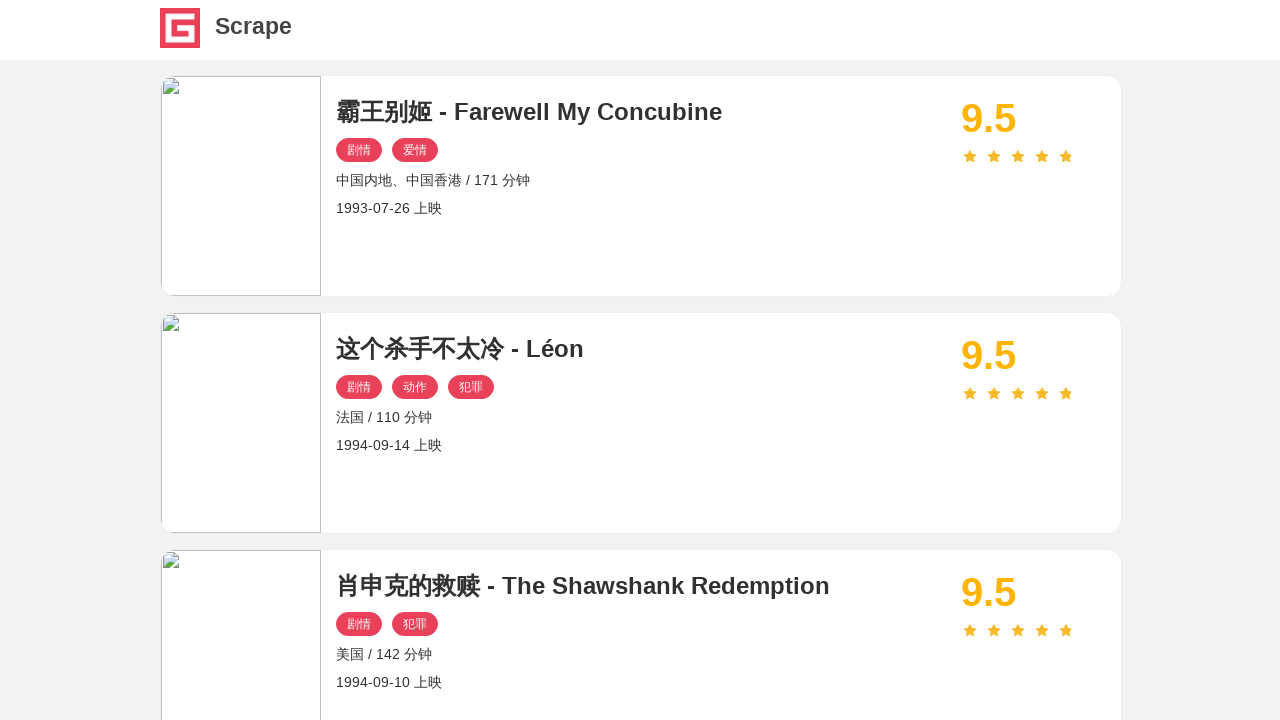

Verified logo image element is accessible
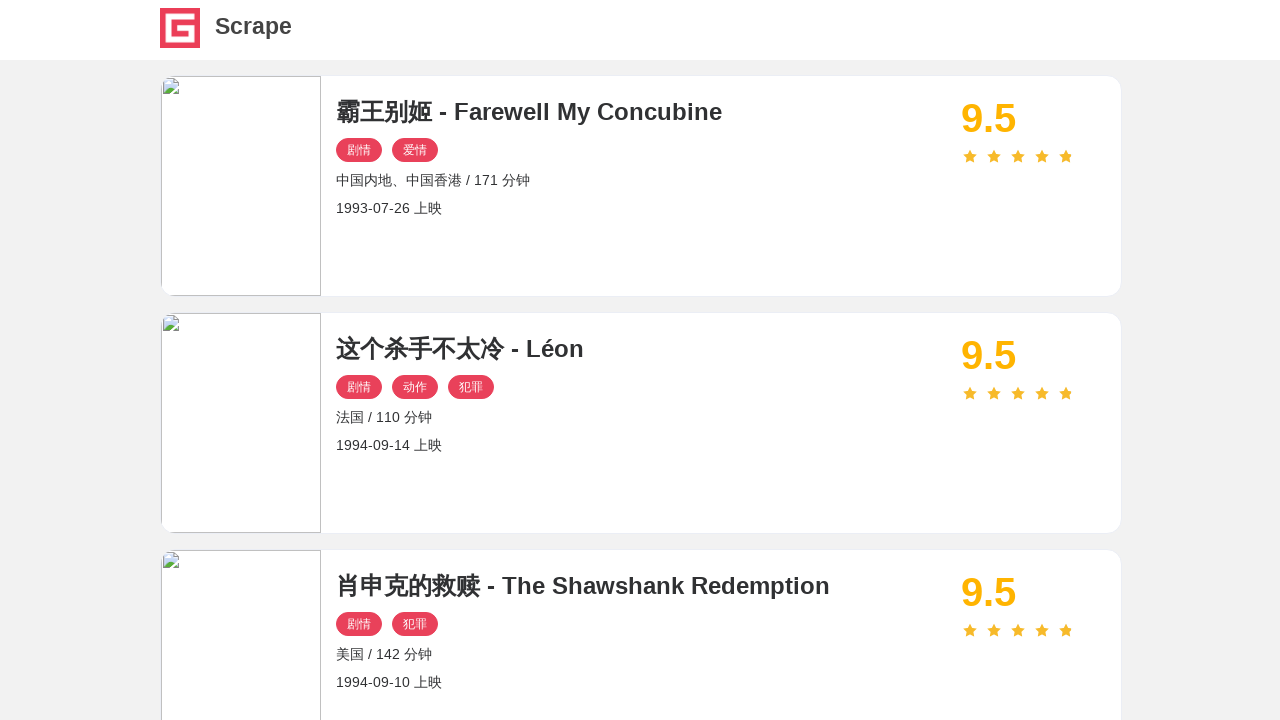

Verified logo title element is accessible
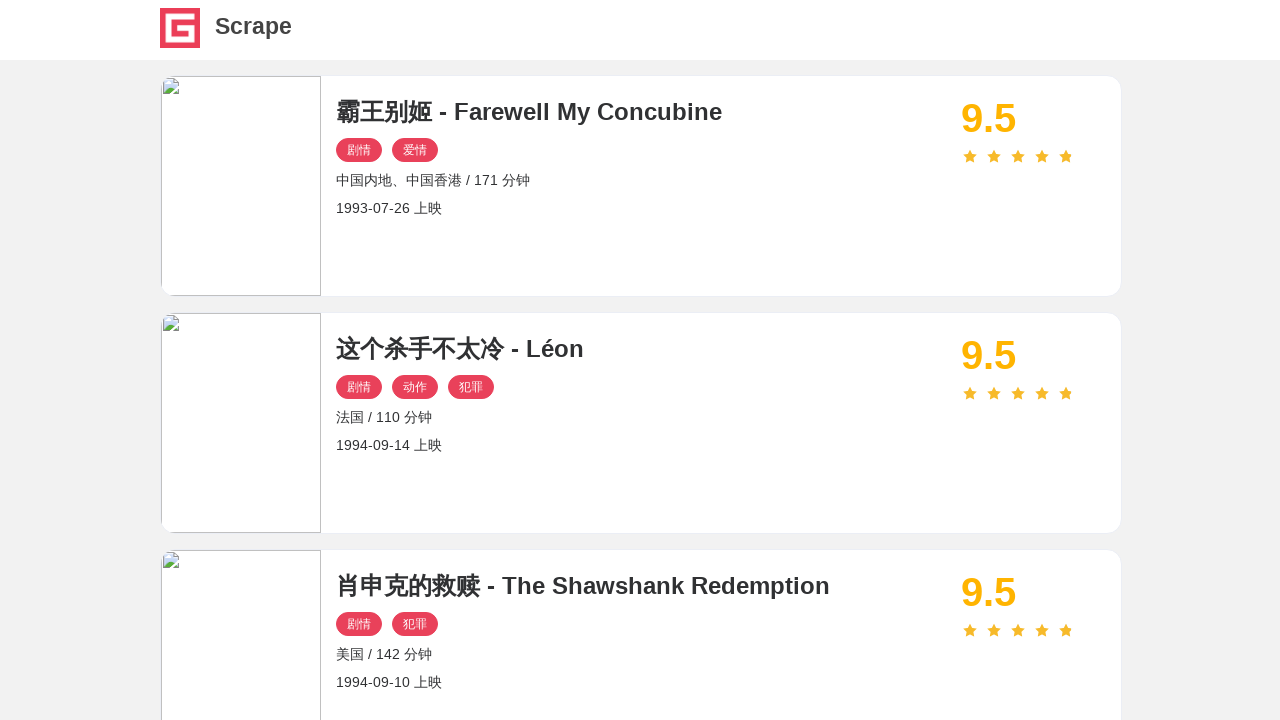

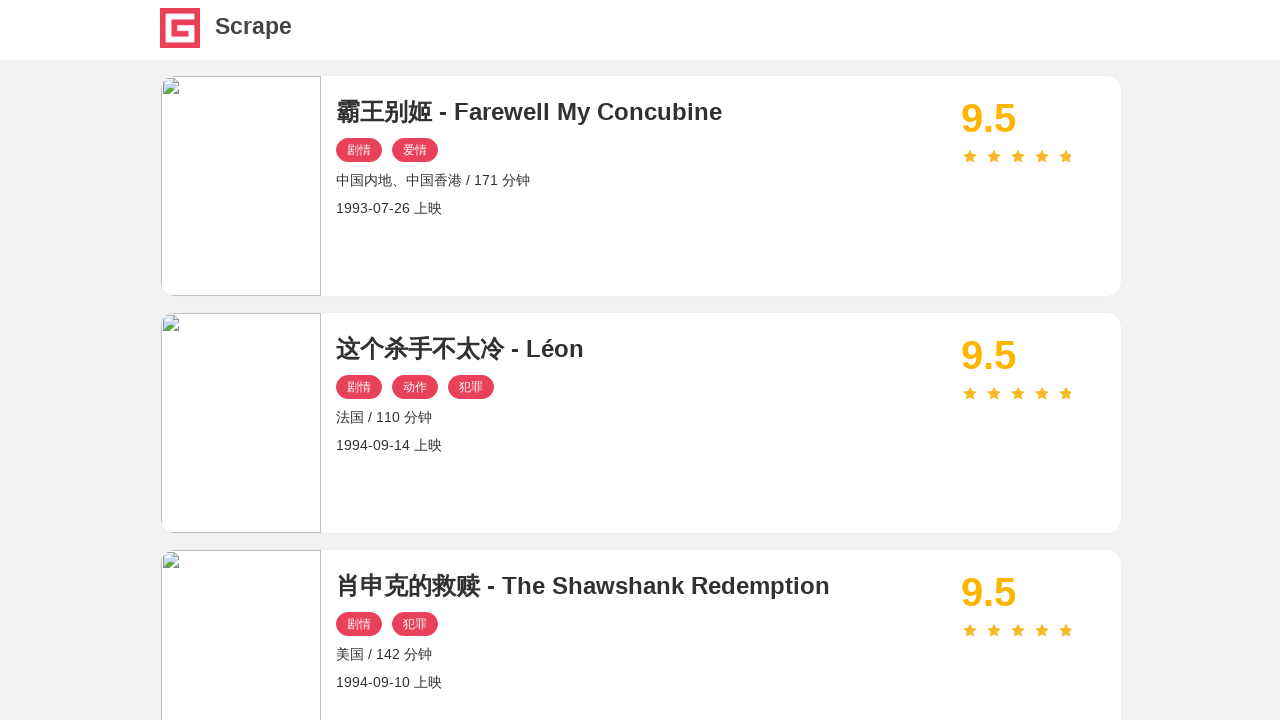